Tests opening a new window, switching to it, then switching back to the main window and verifying the main window's title.

Starting URL: https://the-internet.herokuapp.com/

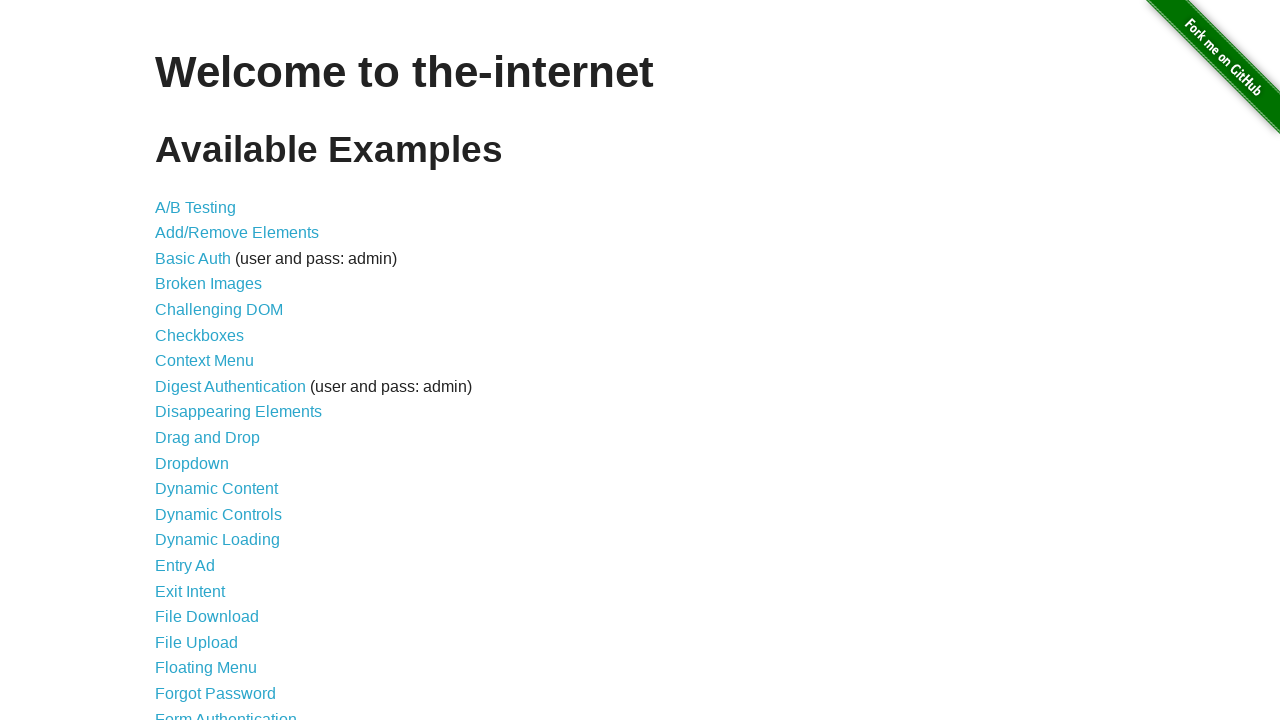

Clicked on 'Multiple Windows' link at (218, 369) on text=Multiple Windows
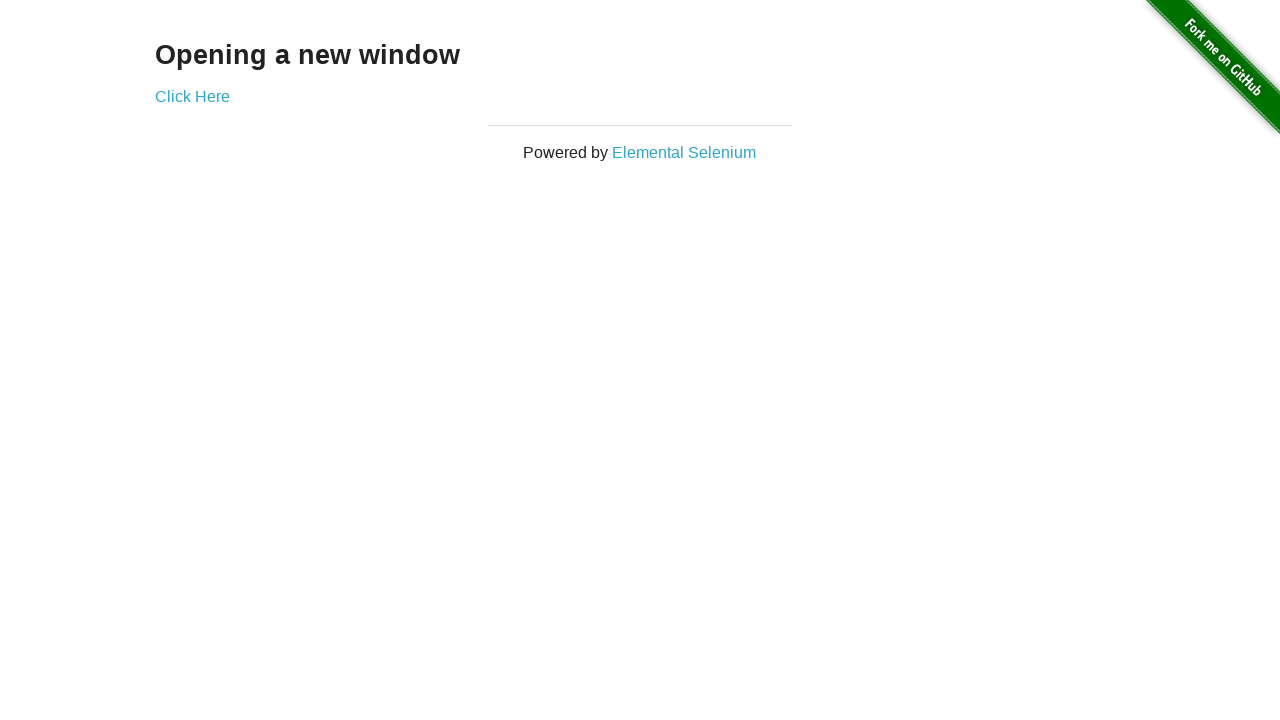

Clicked 'Click Here' link to open a new window at (192, 96) on text=Click Here
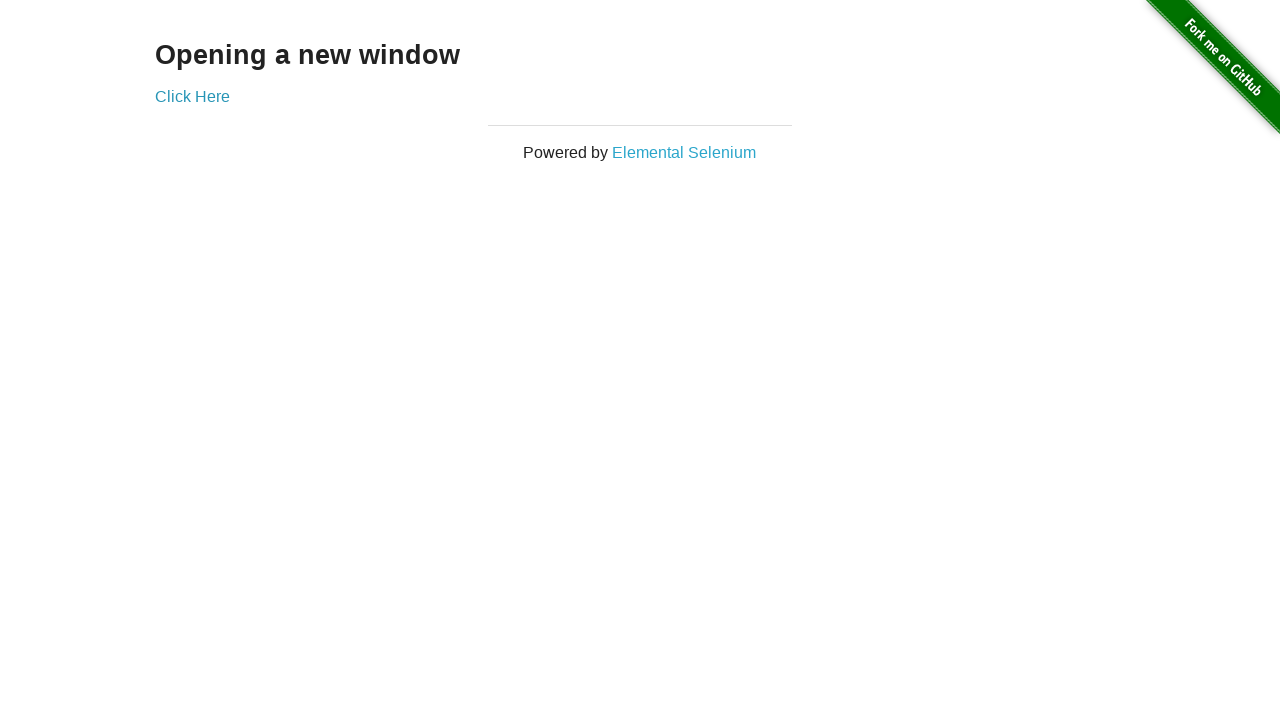

New window opened and loaded
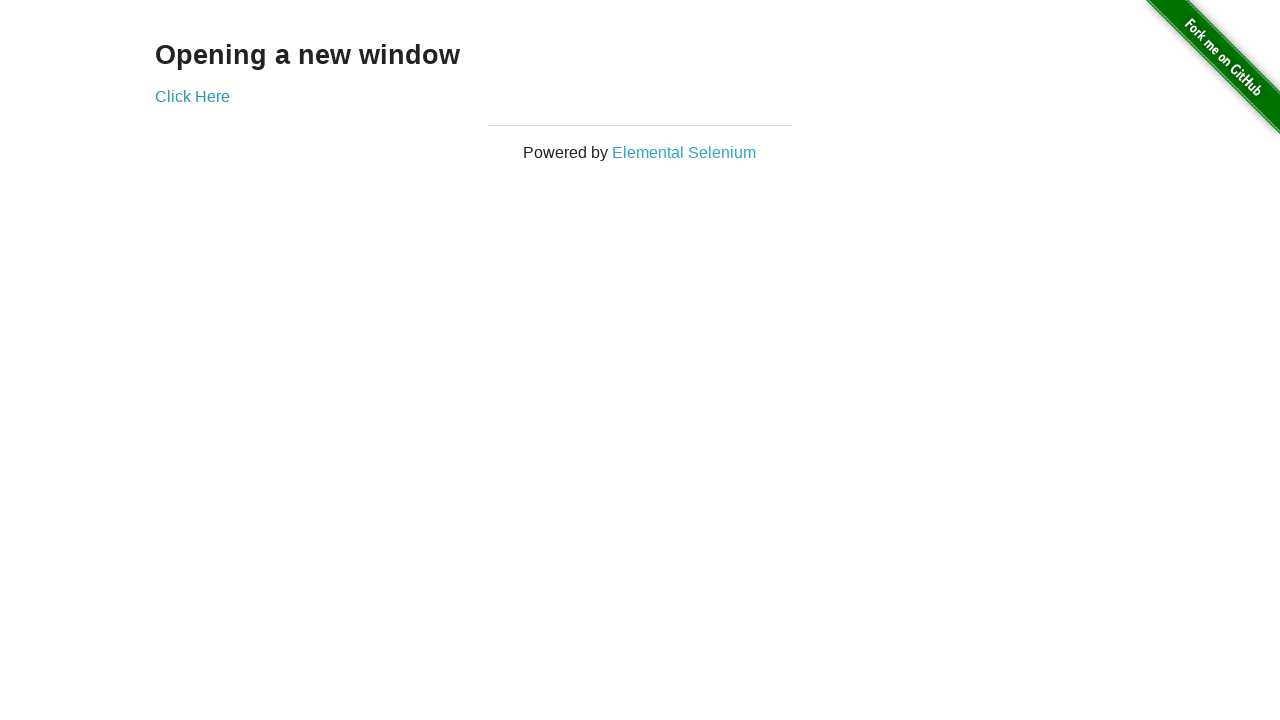

Switched focus back to main window
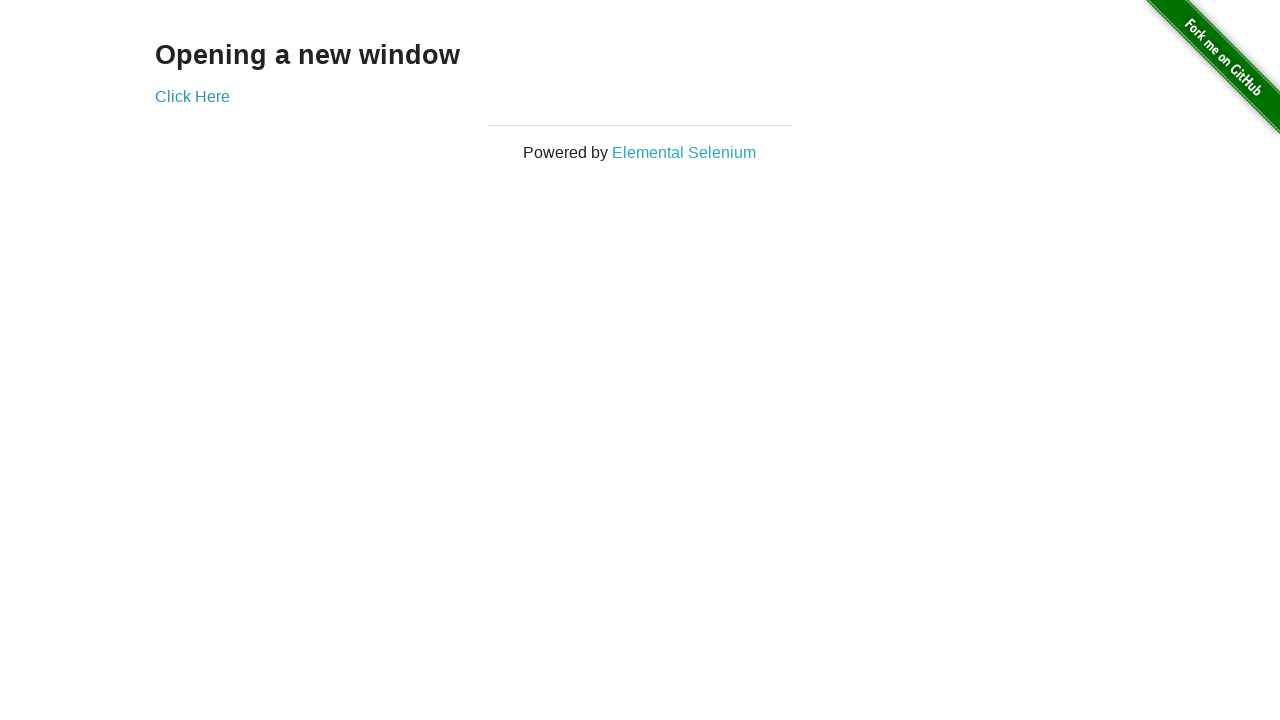

Verified main window title is 'The Internet'
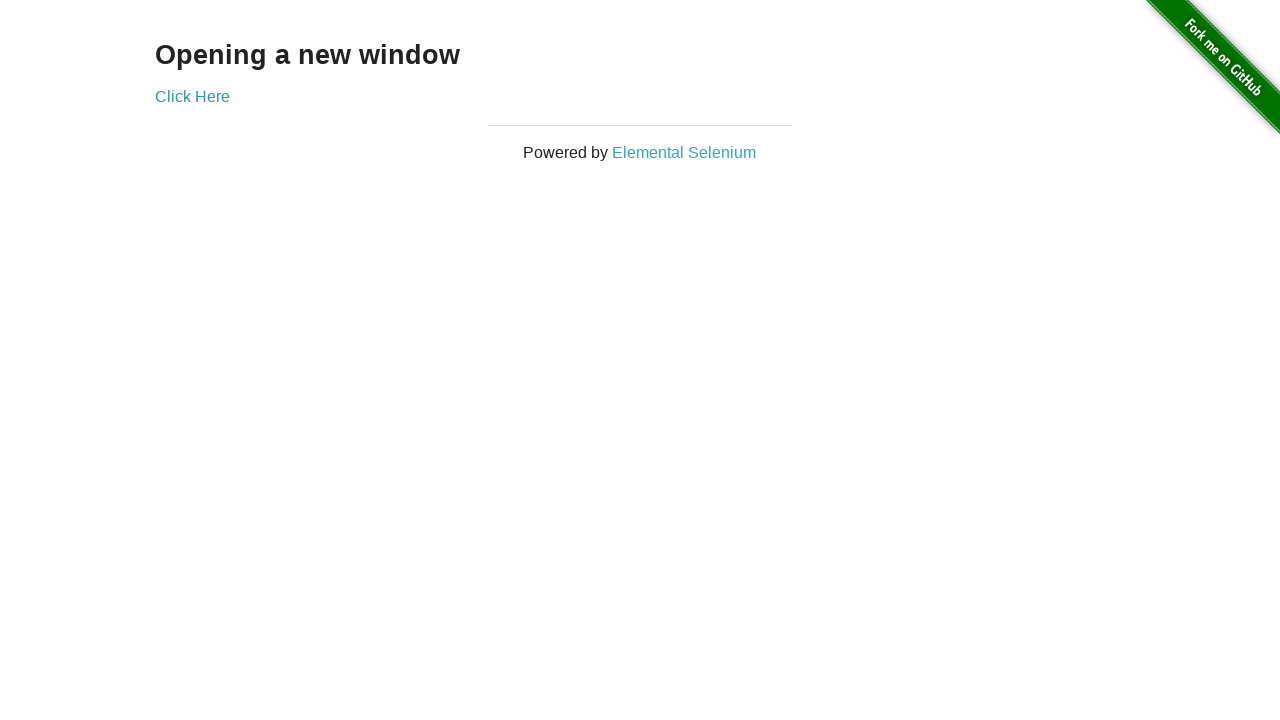

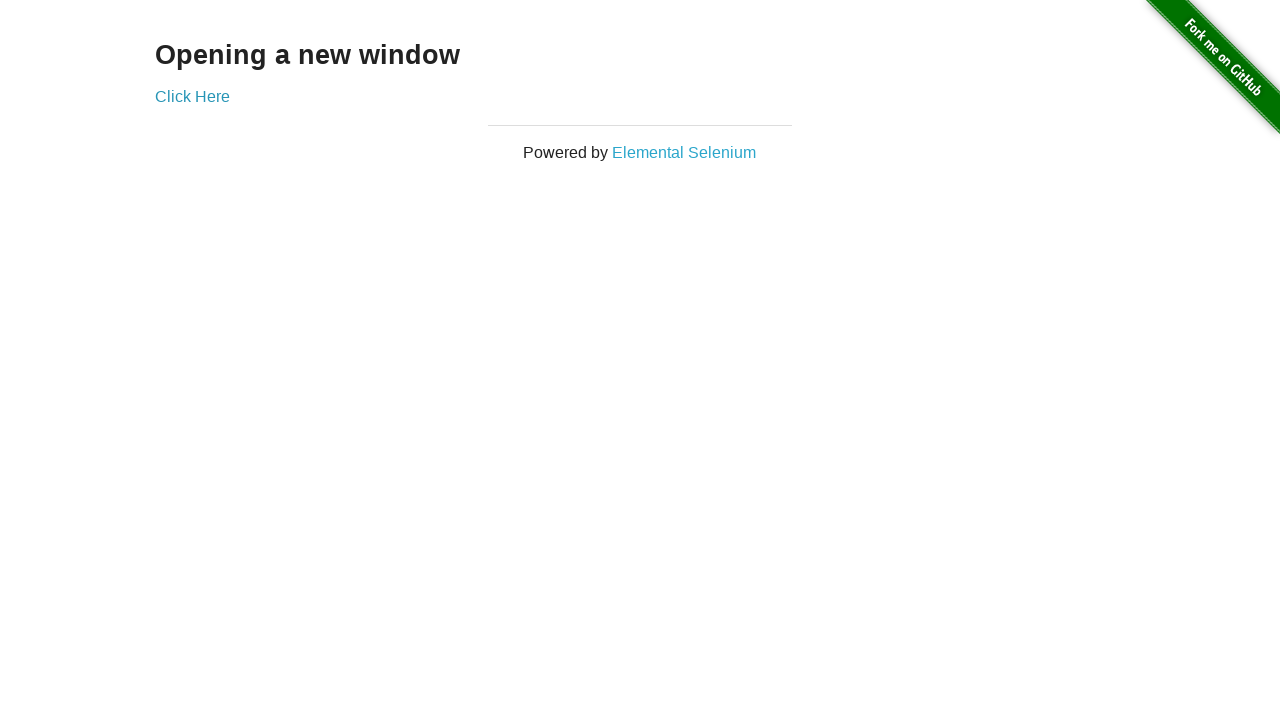